Tests drag and drop functionality on jQuery UI demo page by dragging an element and dropping it onto a target area

Starting URL: https://jqueryui.com/droppable/

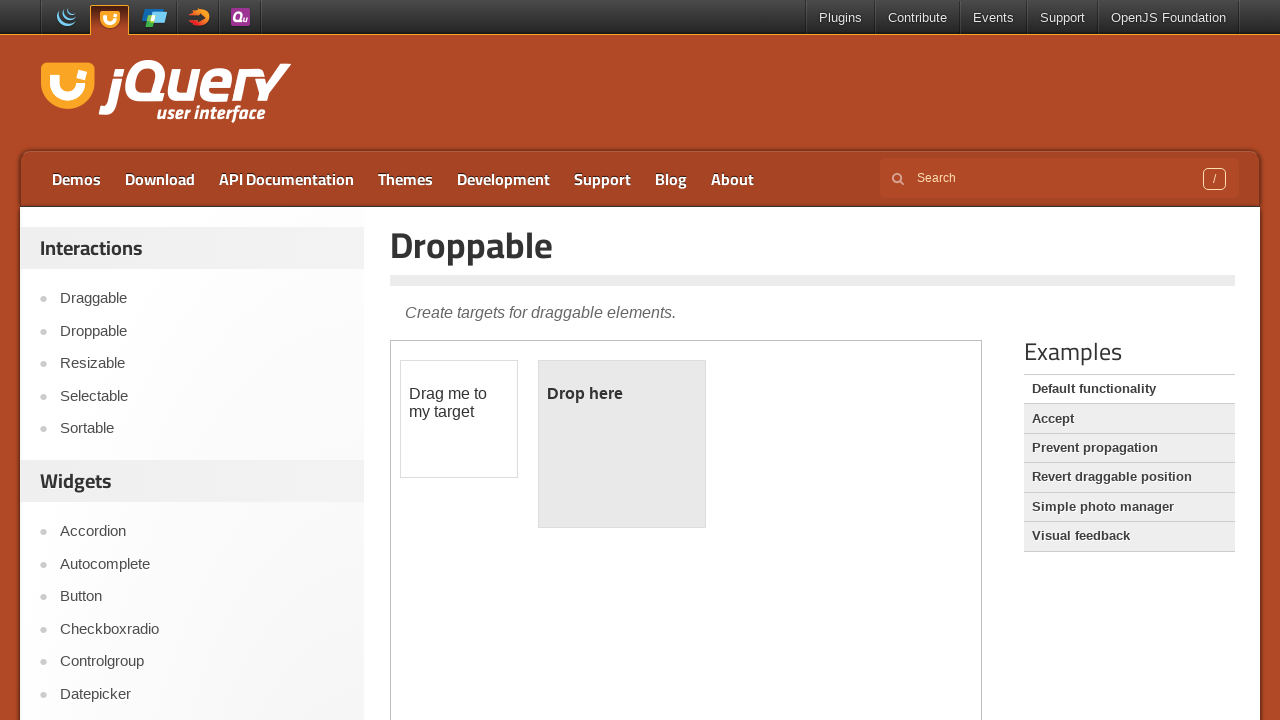

Navigated to jQuery UI droppable demo page
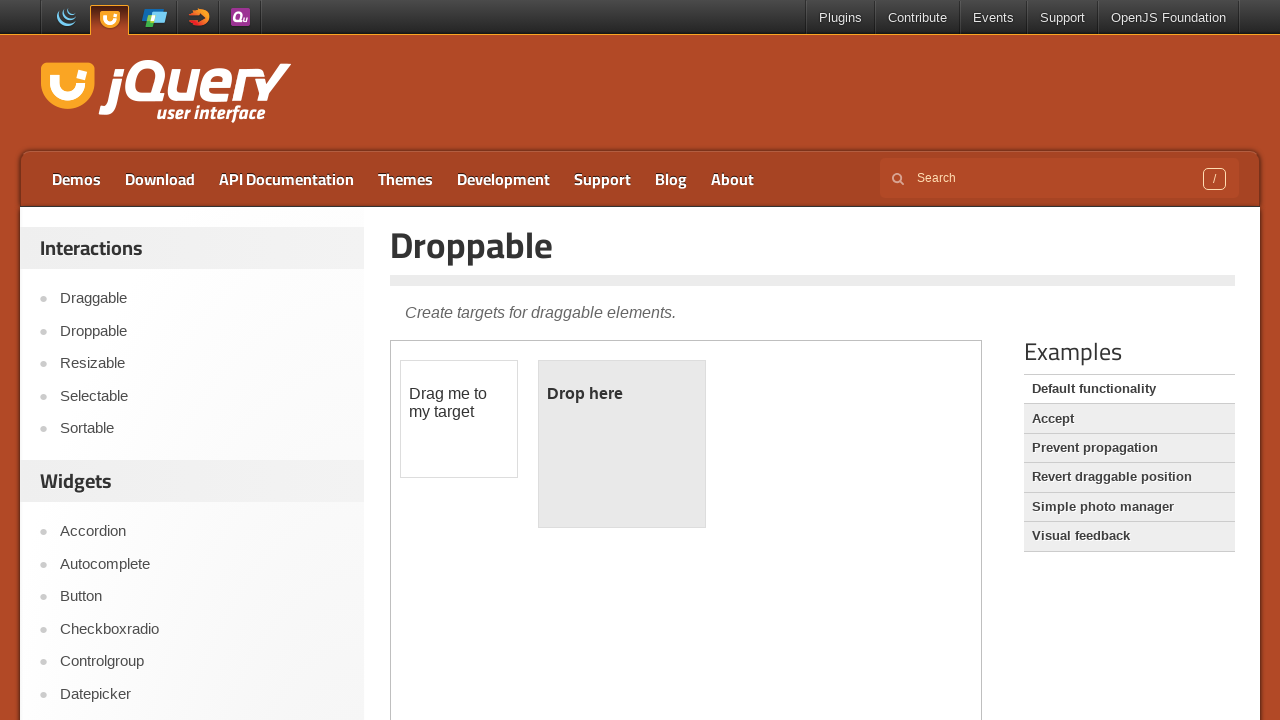

Located demo iframe
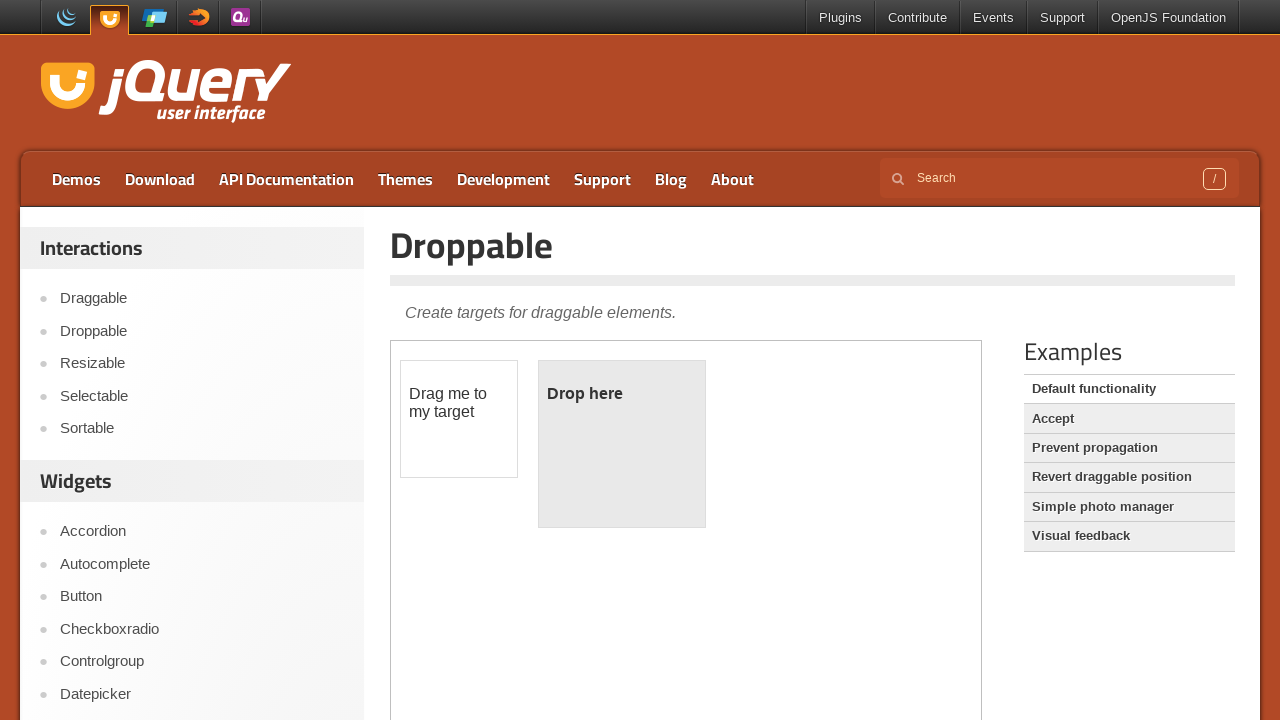

Located draggable element
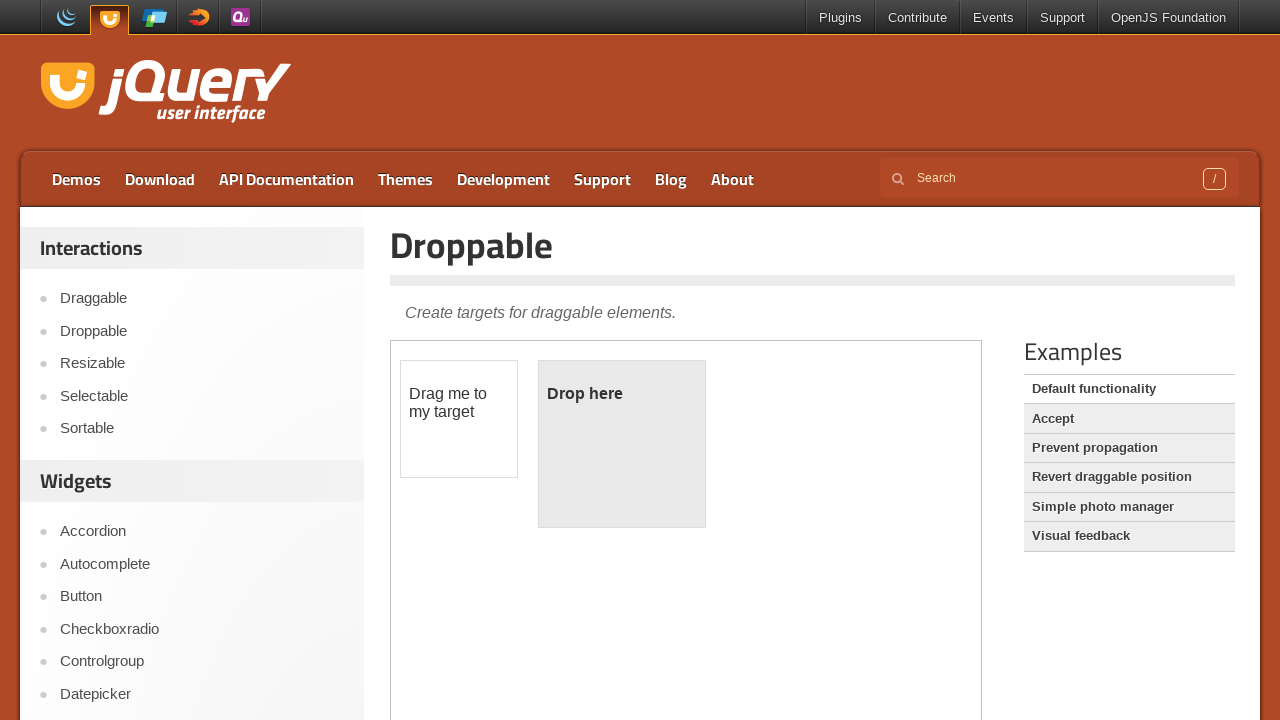

Located droppable target element
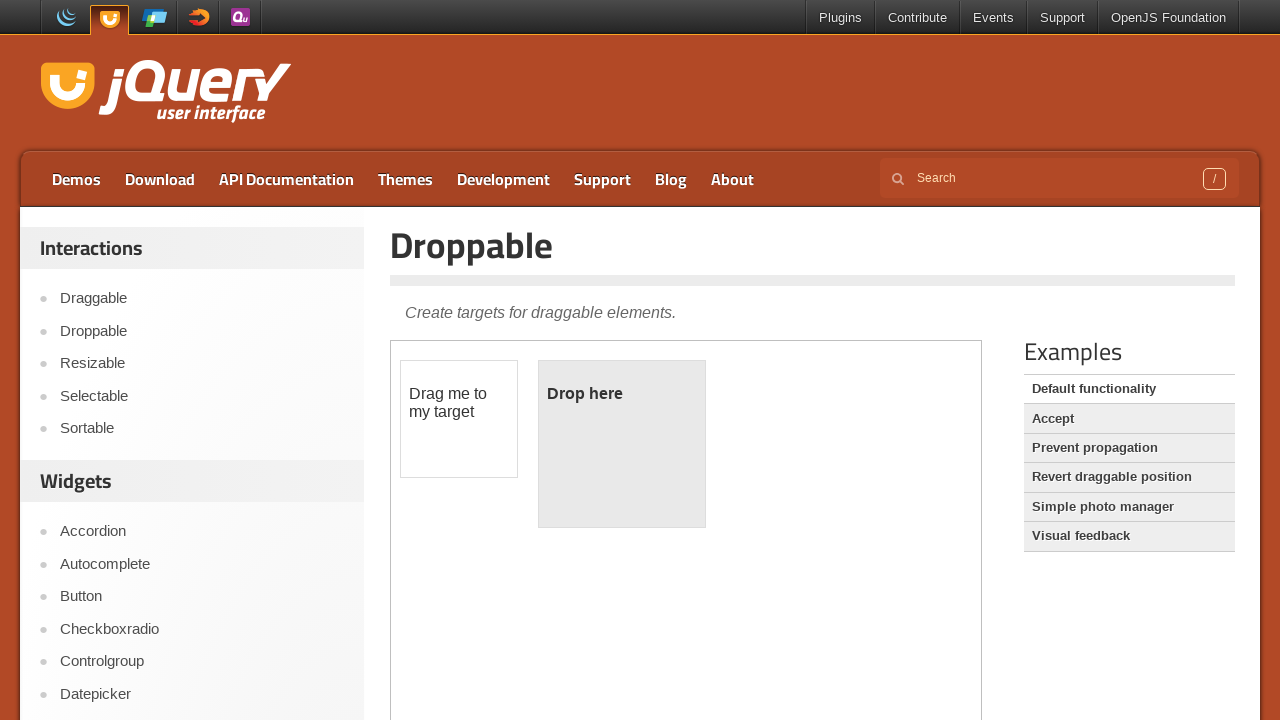

Dragged element and dropped it onto target area at (622, 444)
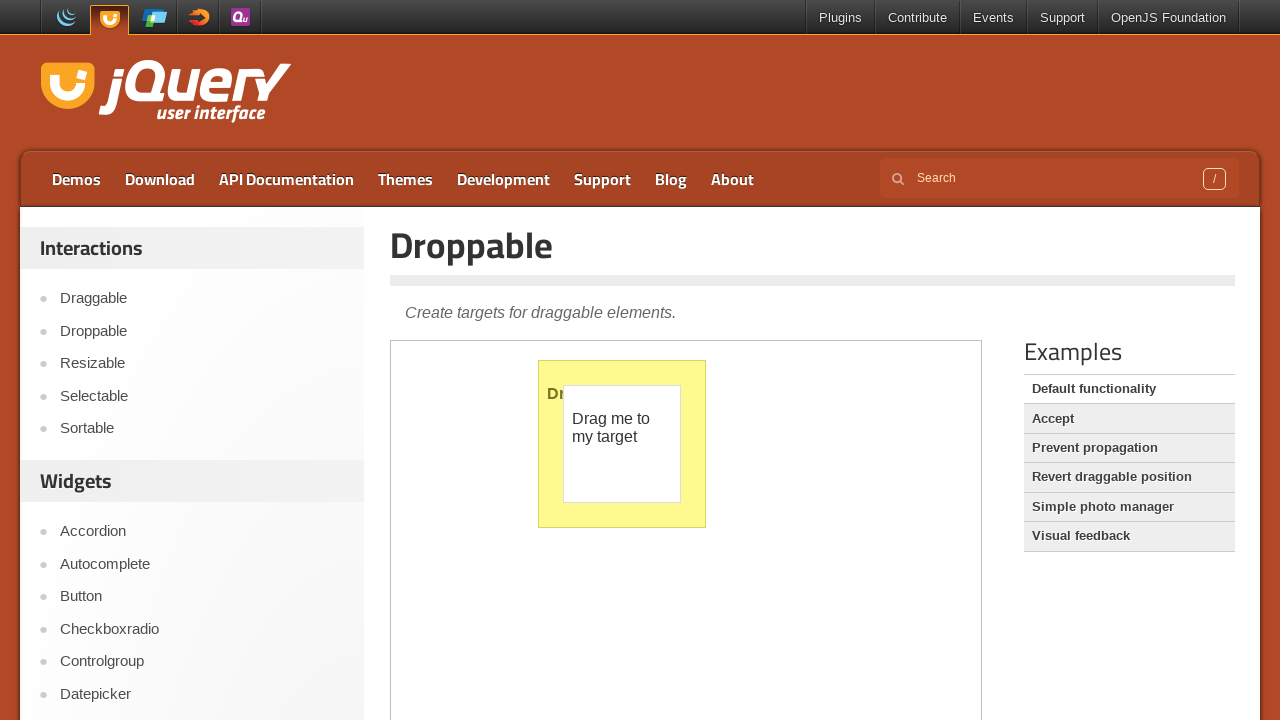

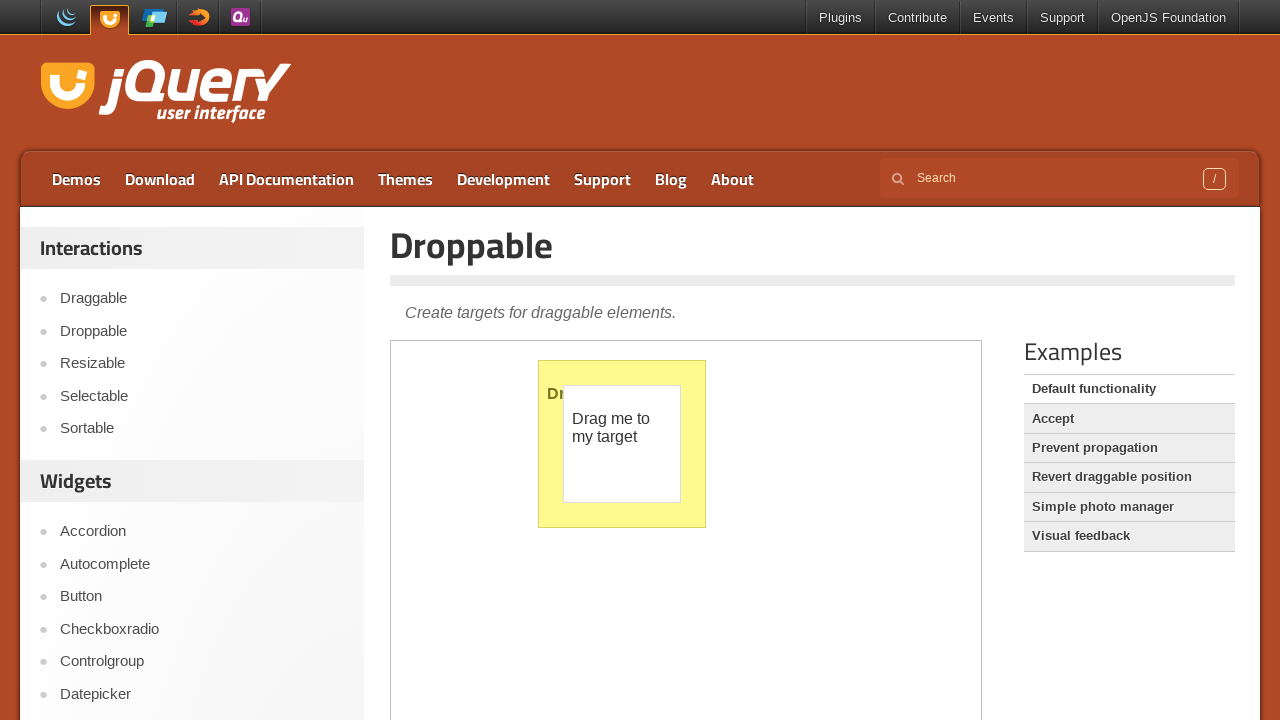